Tests mobile responsive view by navigating to the Calley website and resizing the browser window to mobile dimensions (414x896 pixels, simulating iPhone XR/11 viewport).

Starting URL: https://www.getcalley.com/

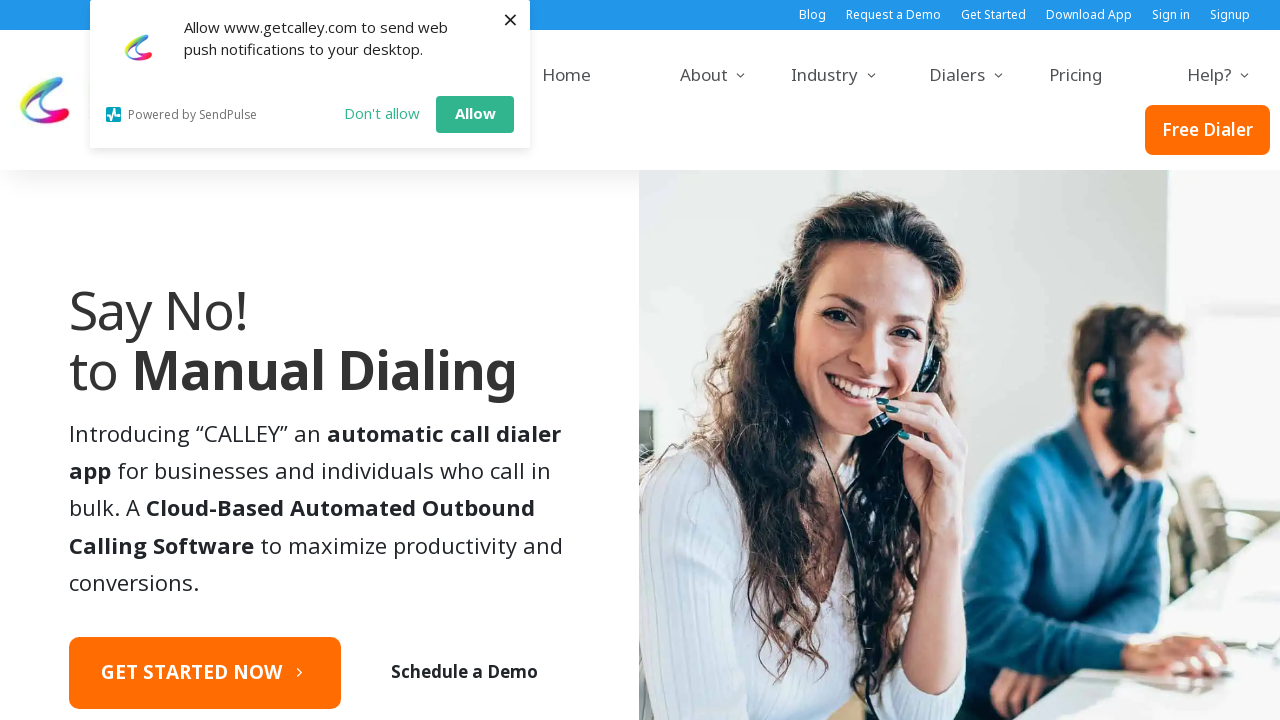

Waited for page to reach networkidle state
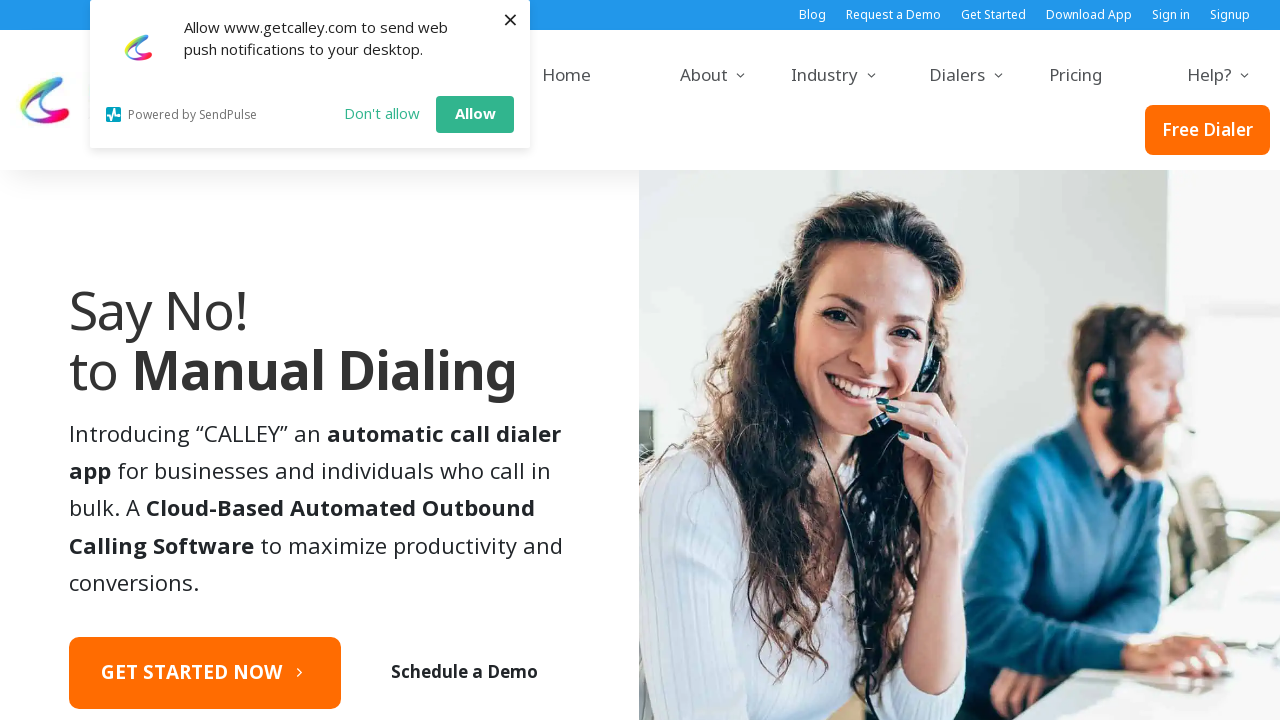

Set viewport to mobile dimensions (414x896 pixels - iPhone XR/11)
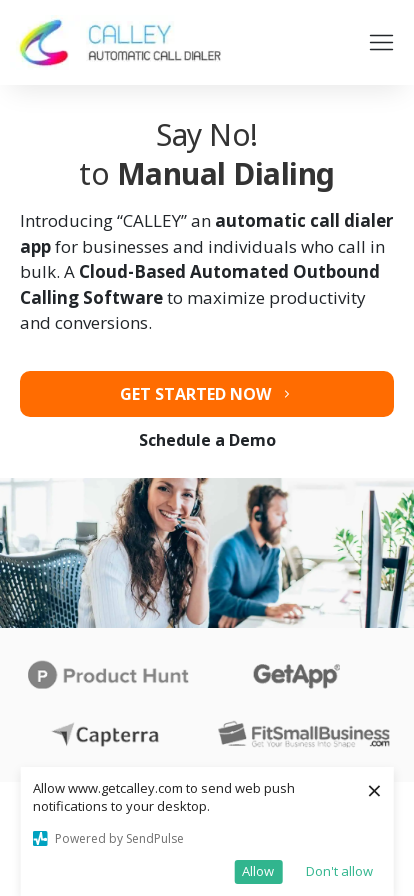

Waited 1 second for responsive layout to adjust to mobile viewport
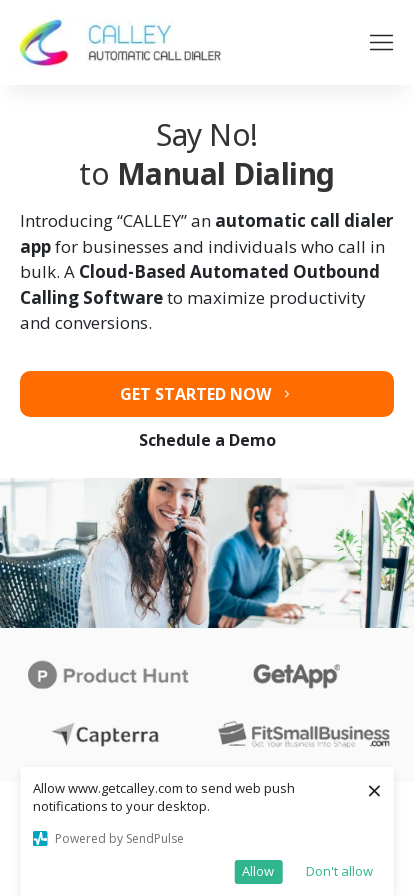

Verified page is displayed correctly at mobile size by waiting for domcontentloaded
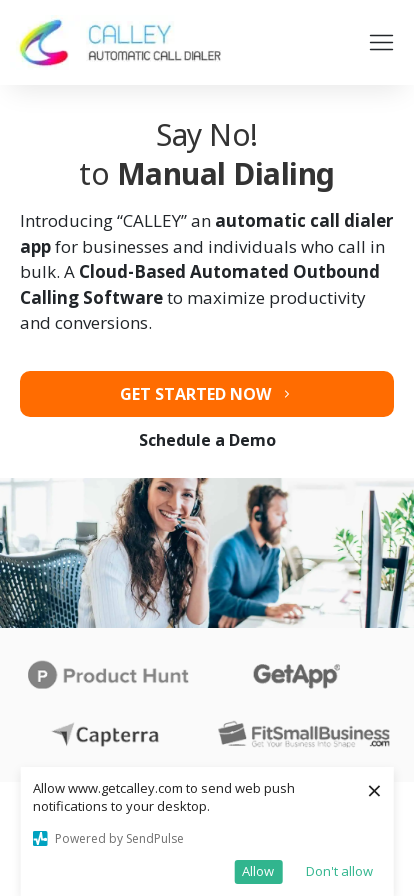

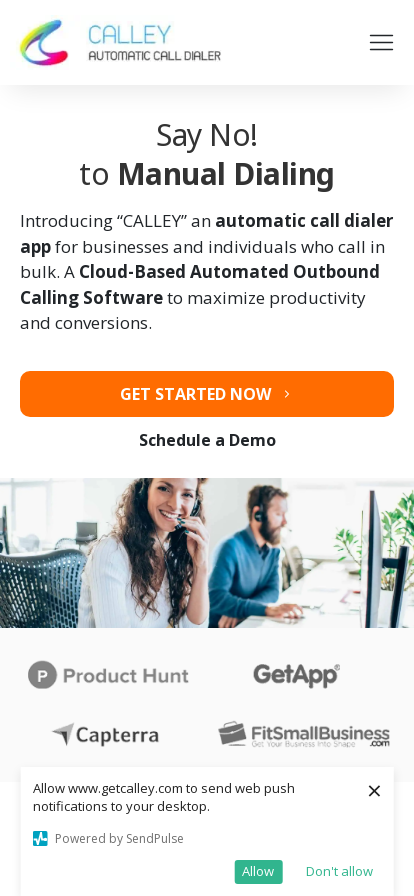